Tests the clear button functionality by performing a calculation and then clearing the result field

Starting URL: https://testsheepnz.github.io/BasicCalculator.html

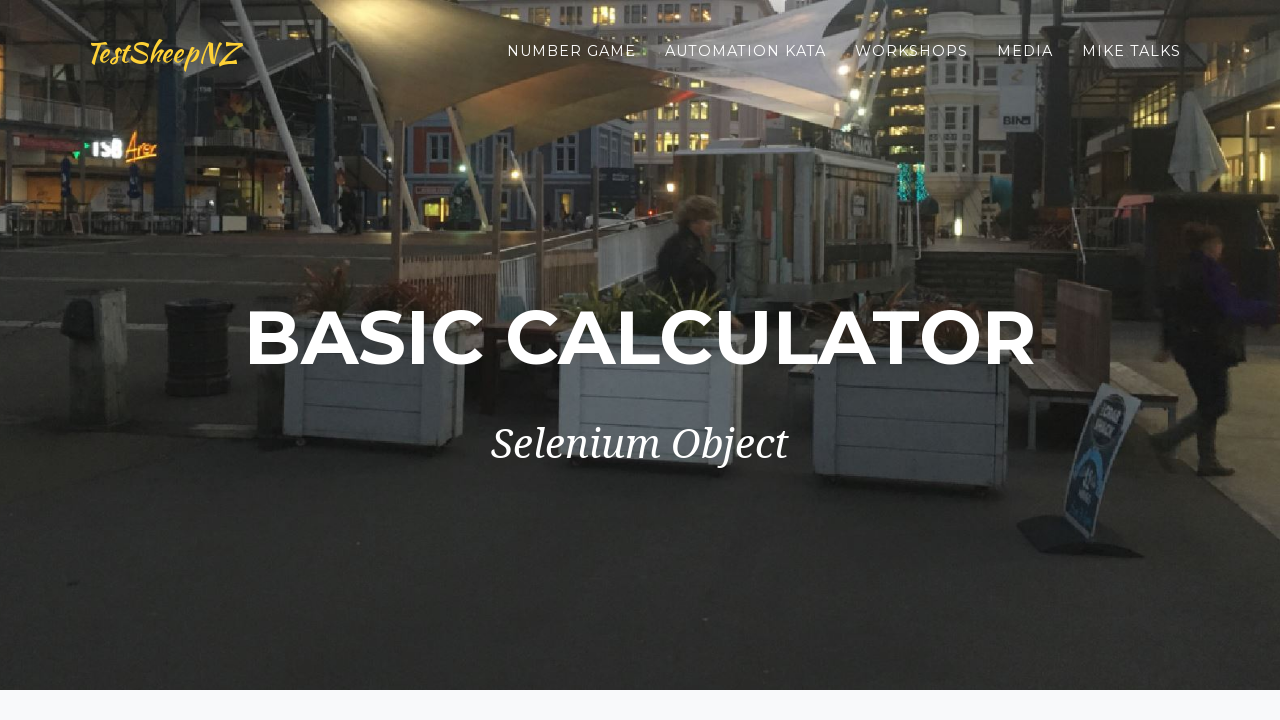

Scrolled to bottom of page
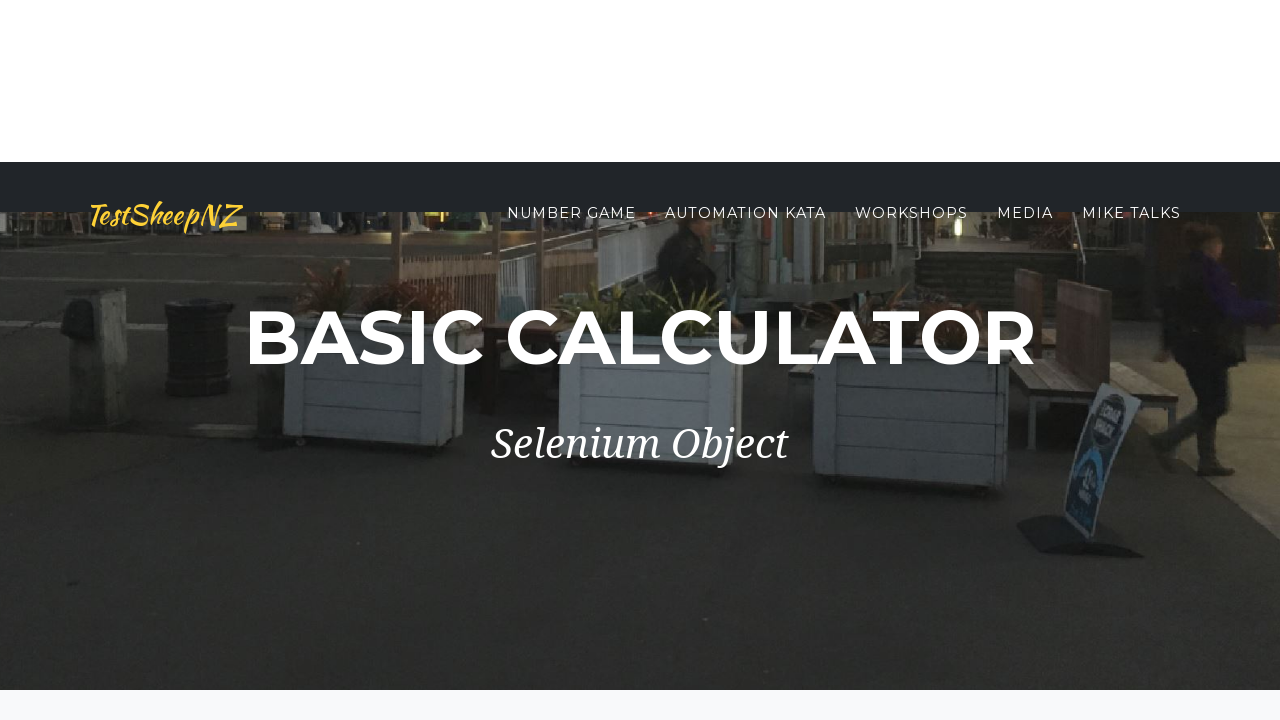

Selected Build 6 from dropdown on #selectBuild
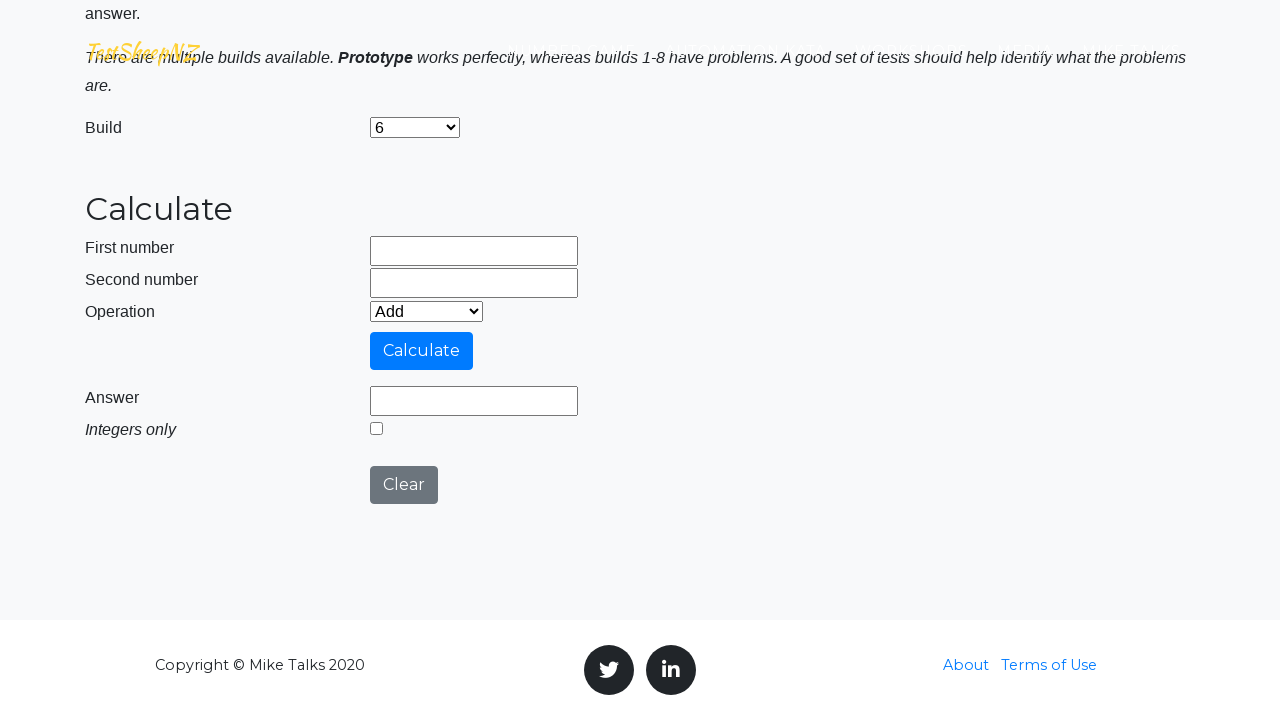

Entered 98 in first number field on input[name='number1']
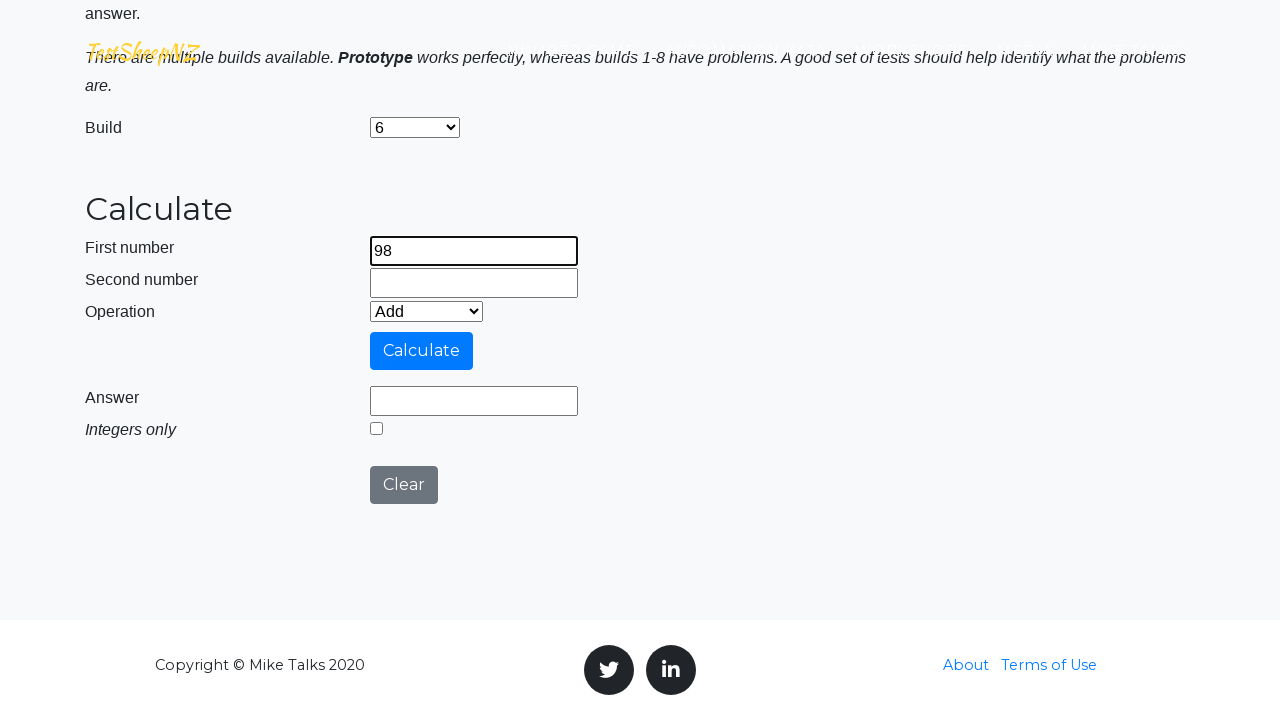

Entered 876 in second number field on input[name='number2']
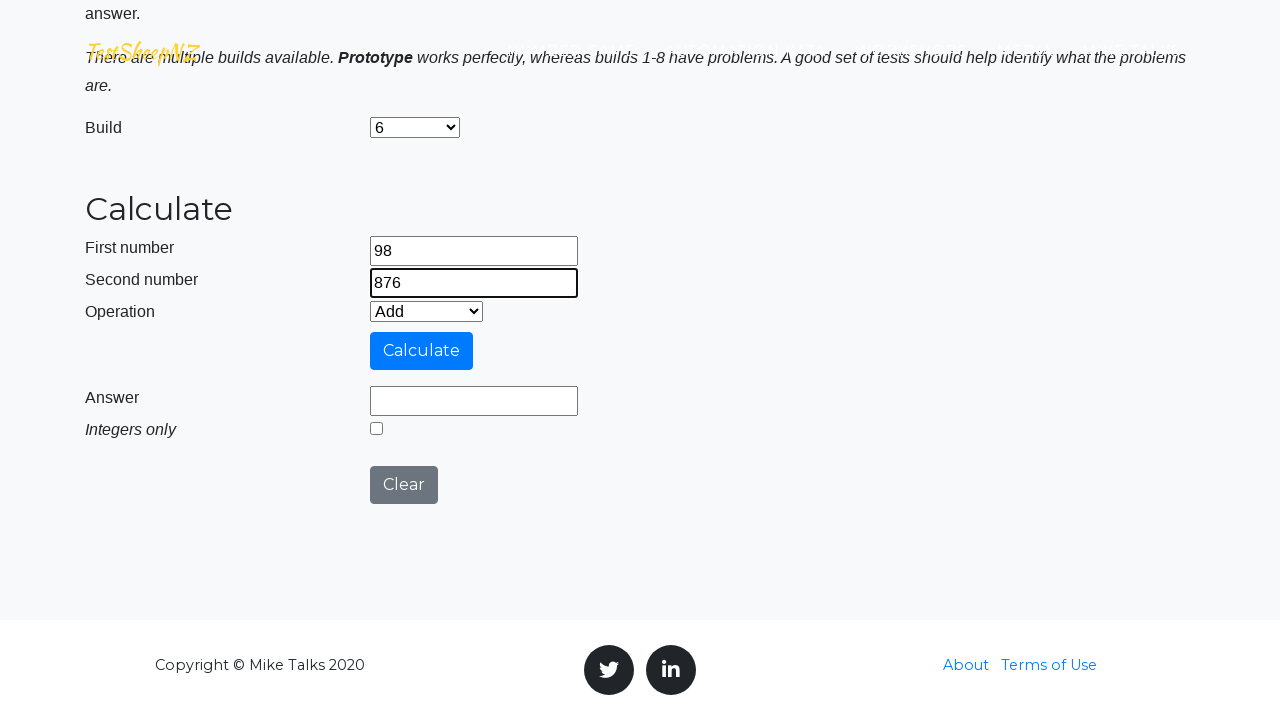

Clicked calculate button to perform calculation at (422, 351) on #calculateButton
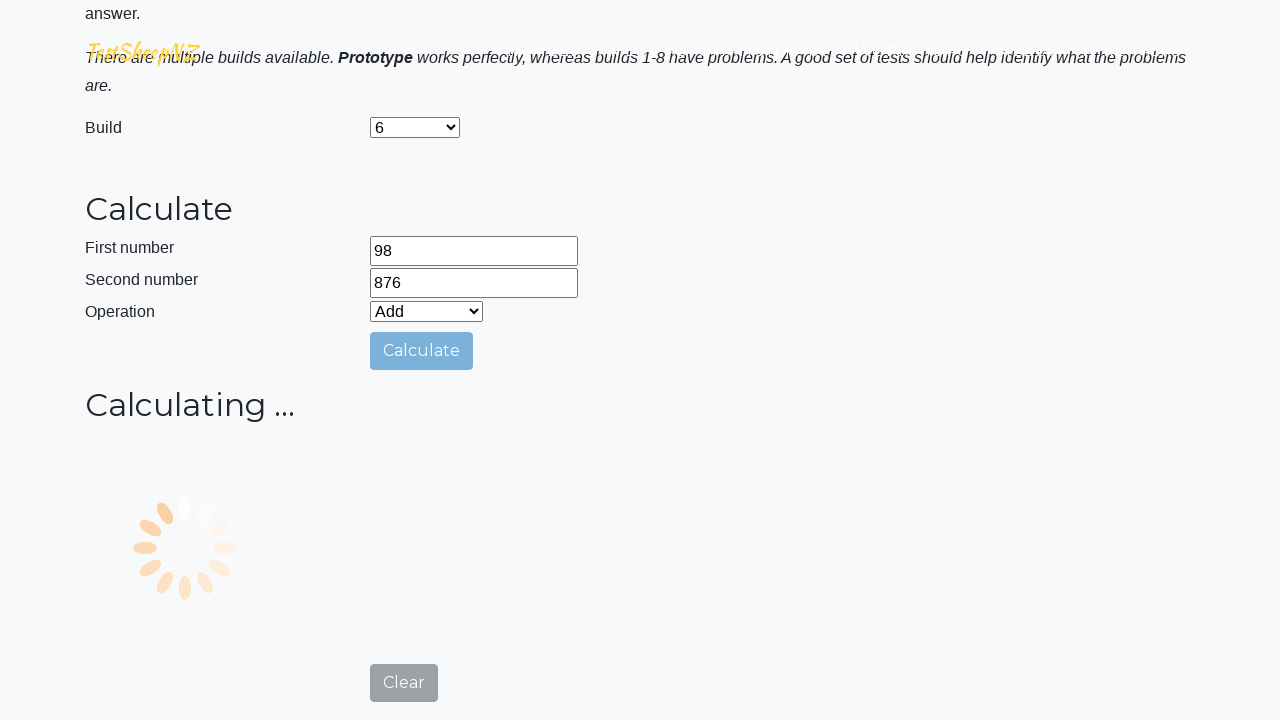

Clicked clear button to clear result field at (404, 701) on #clearButton
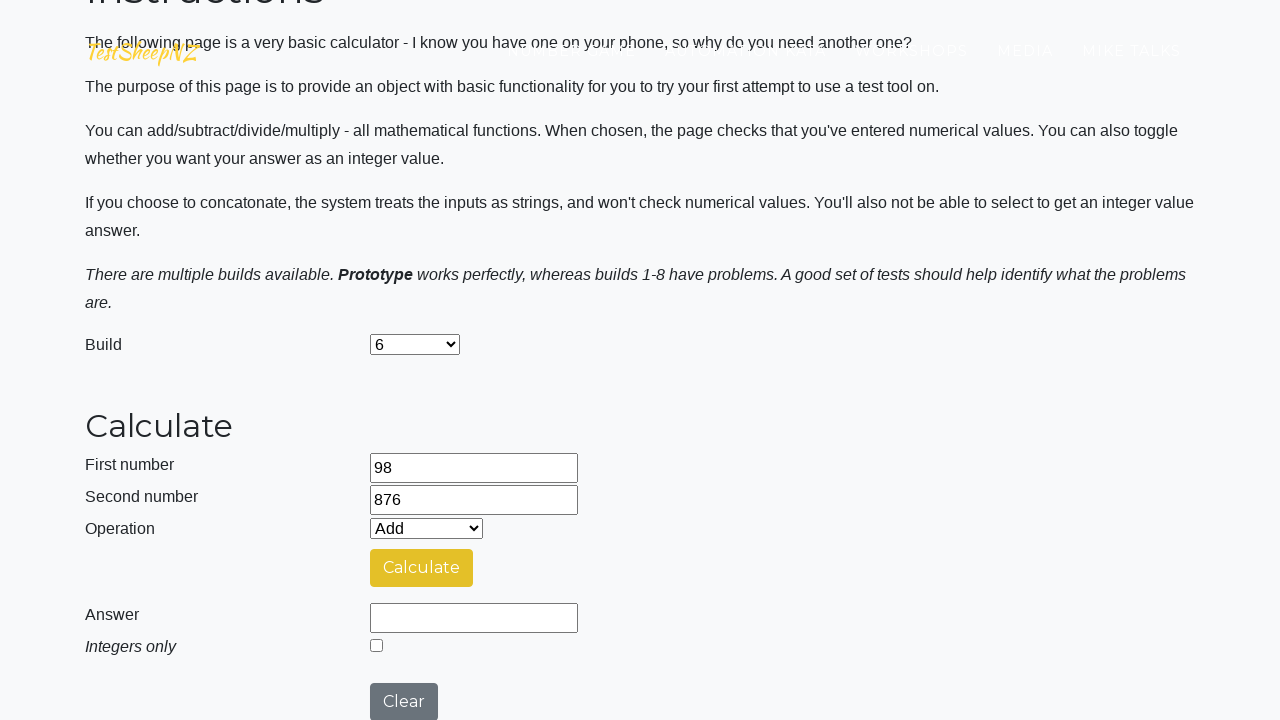

Waited for result field to be cleared
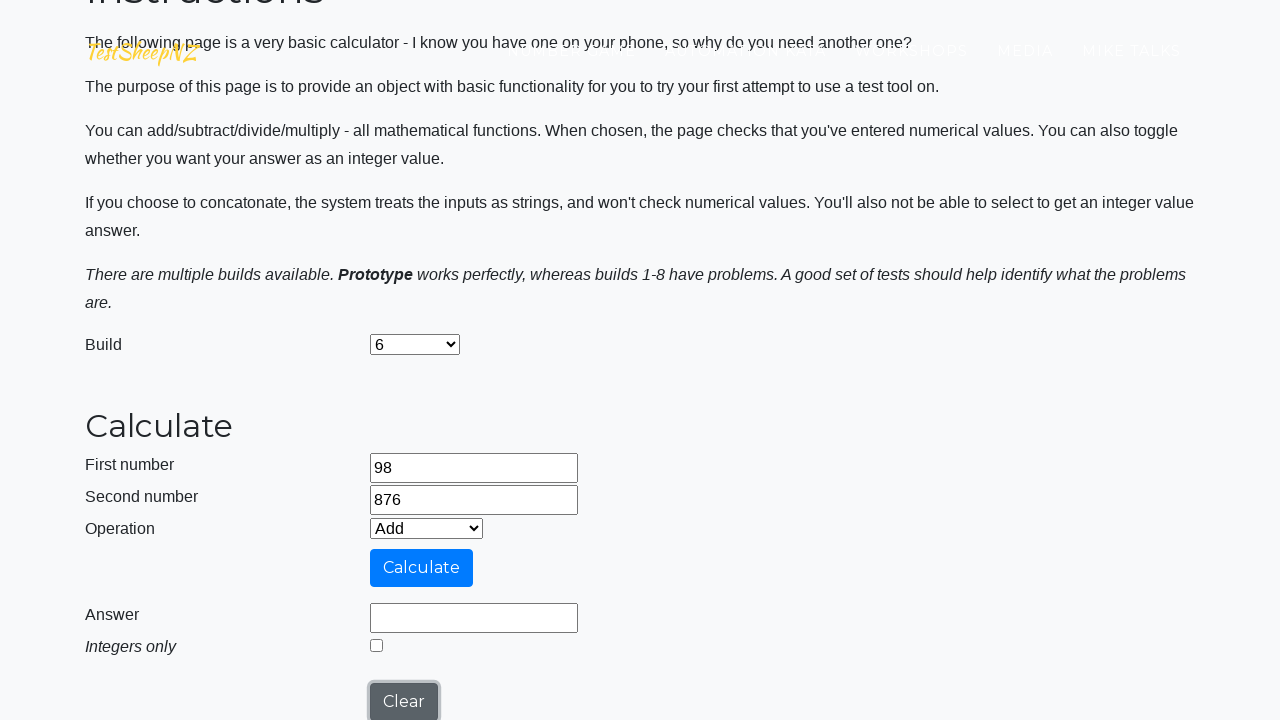

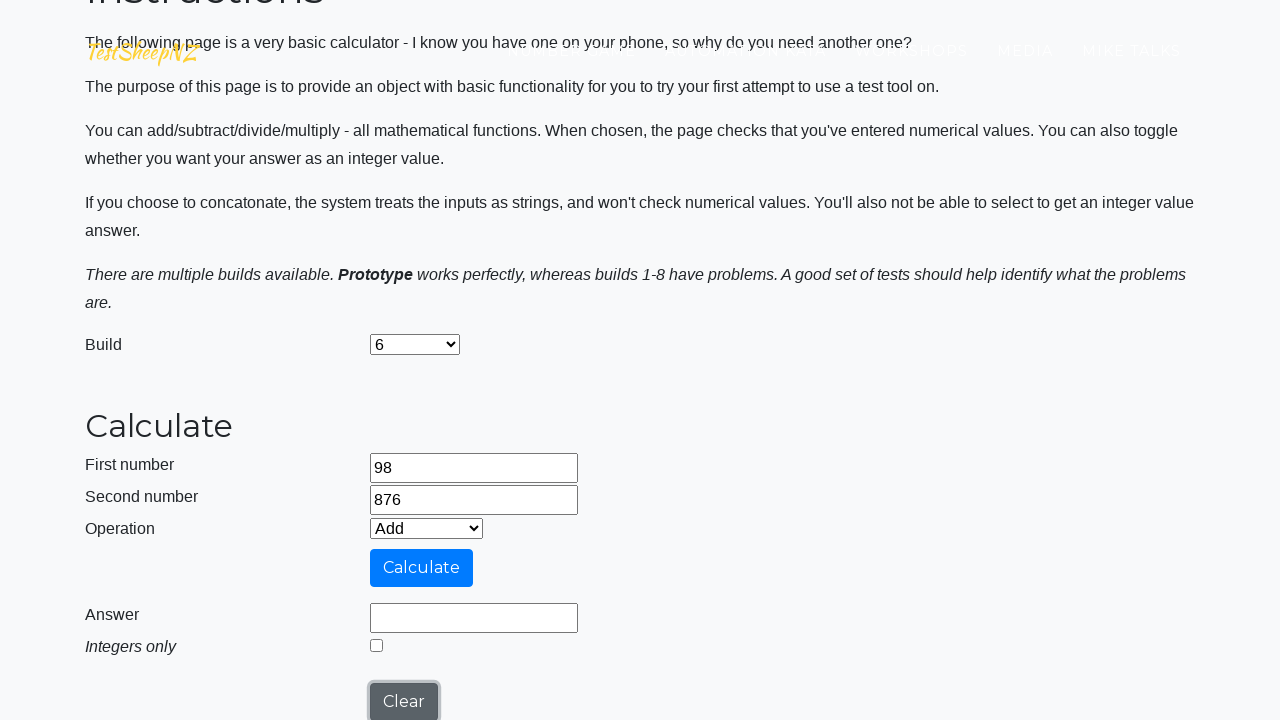